Tests autocomplete functionality by typing "ind" in the search box and selecting "India" from the dropdown suggestions

Starting URL: https://rahulshettyacademy.com/AutomationPractice/

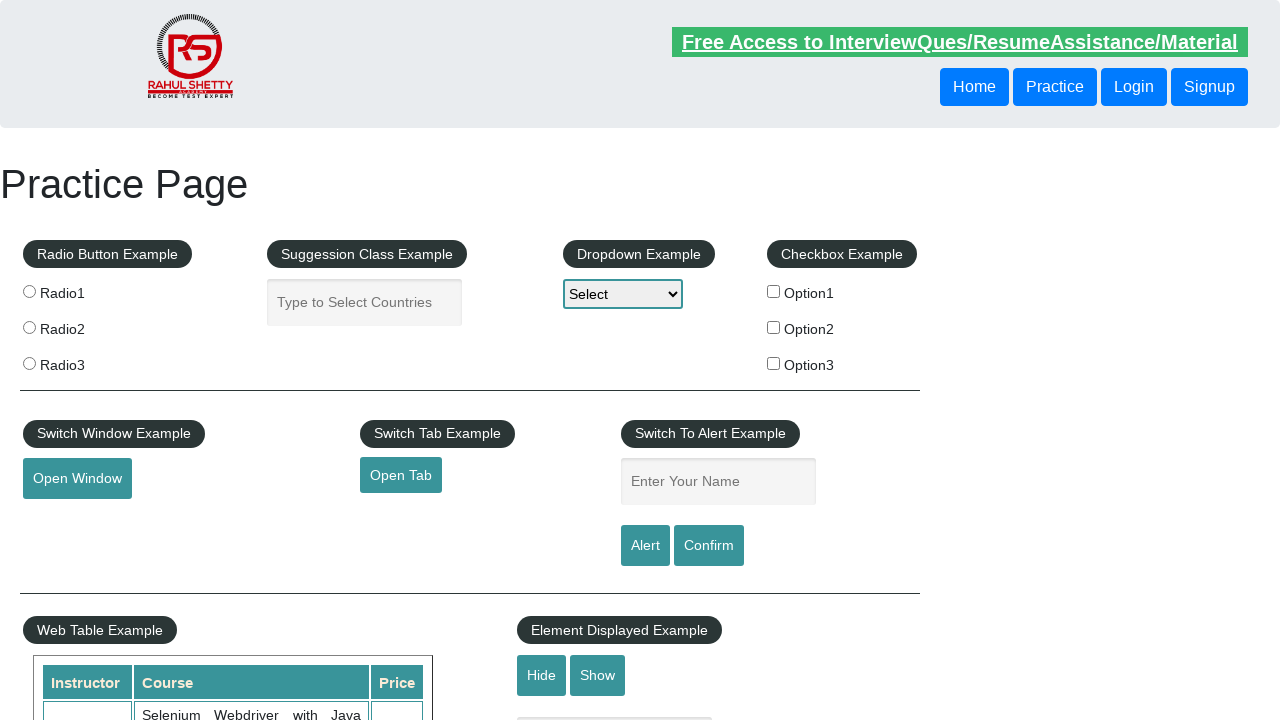

Typed 'ind' in the autocomplete search field on input#autocomplete
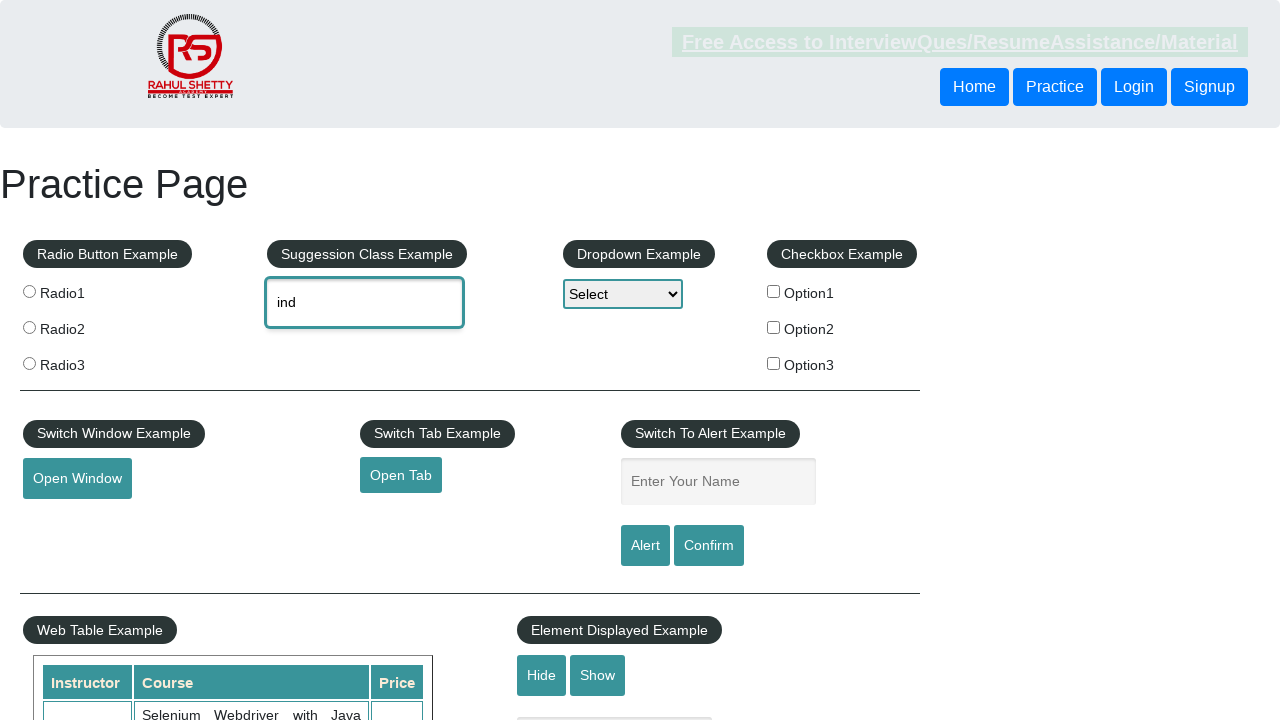

Dropdown suggestions loaded
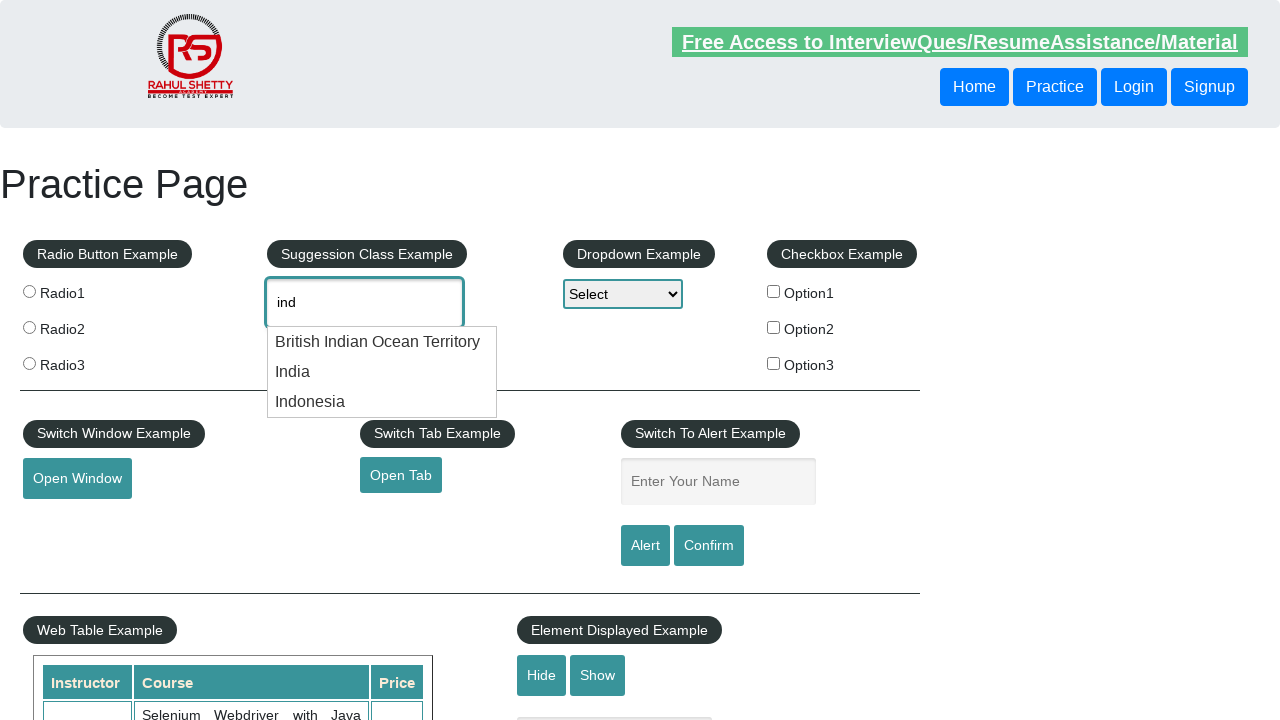

Selected 'India' from the dropdown suggestions at (382, 372) on .ui-menu-item >> nth=1
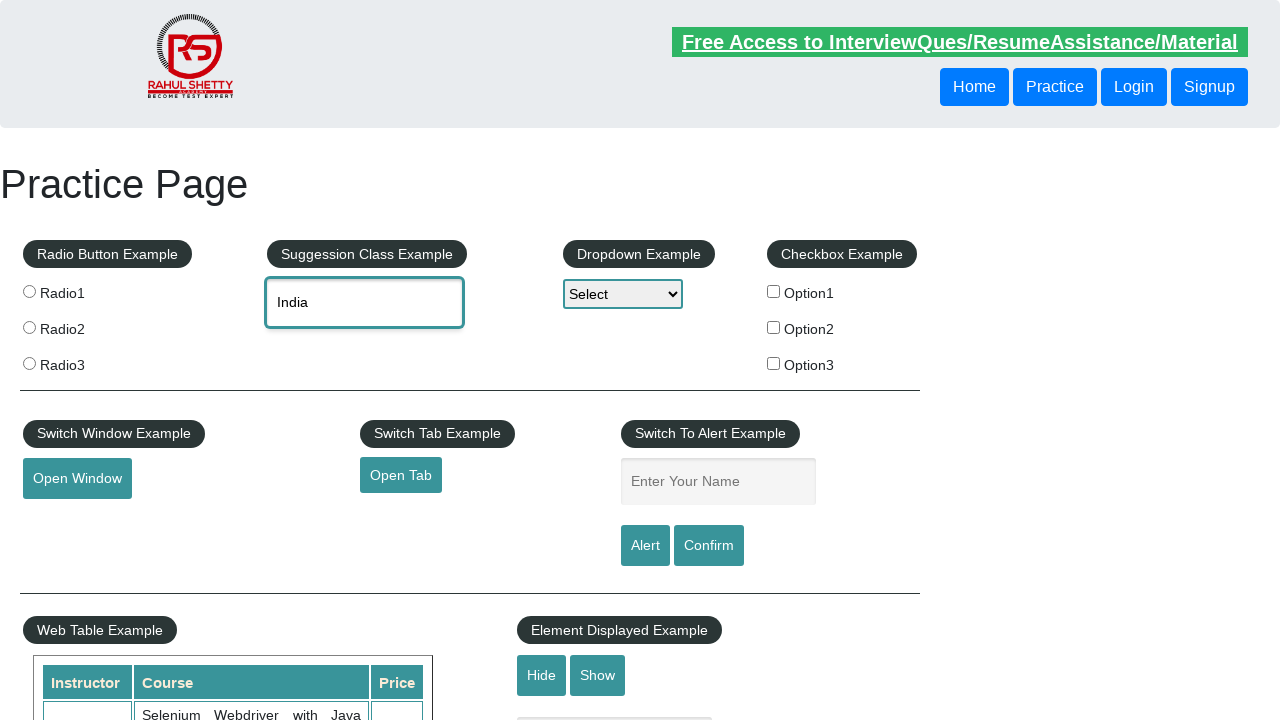

Verified selected value in autocomplete field: 'India'
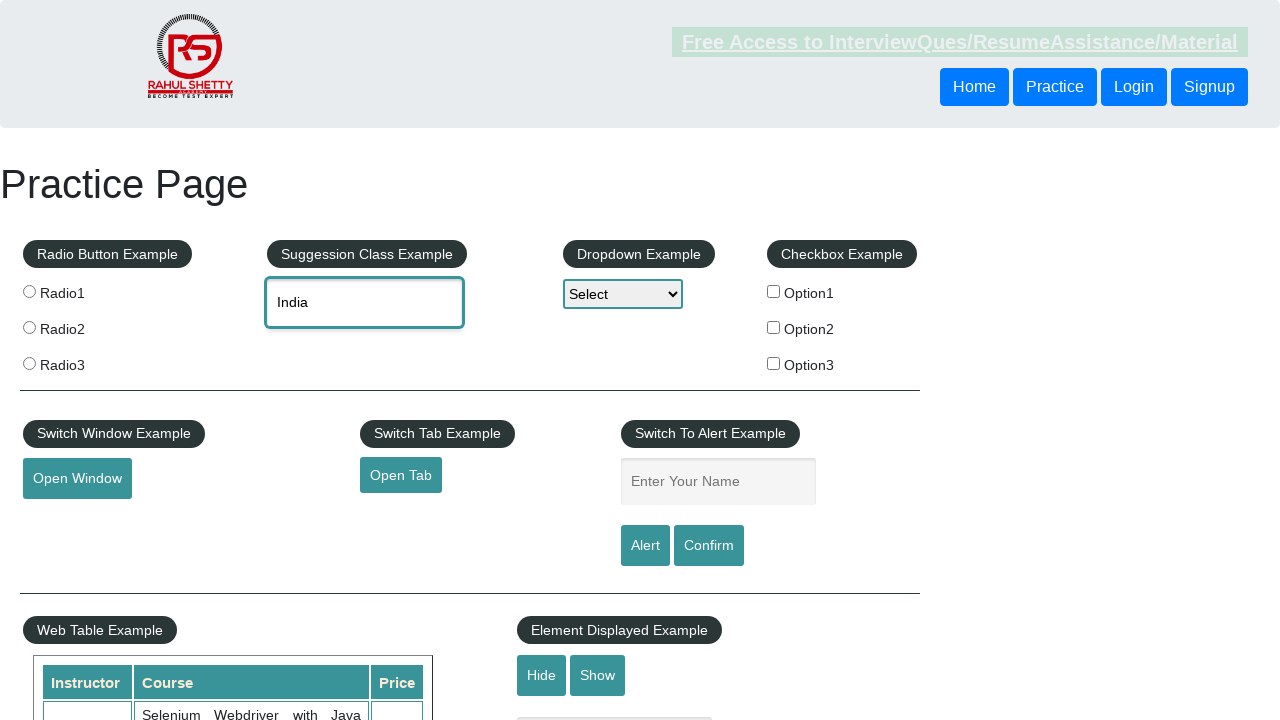

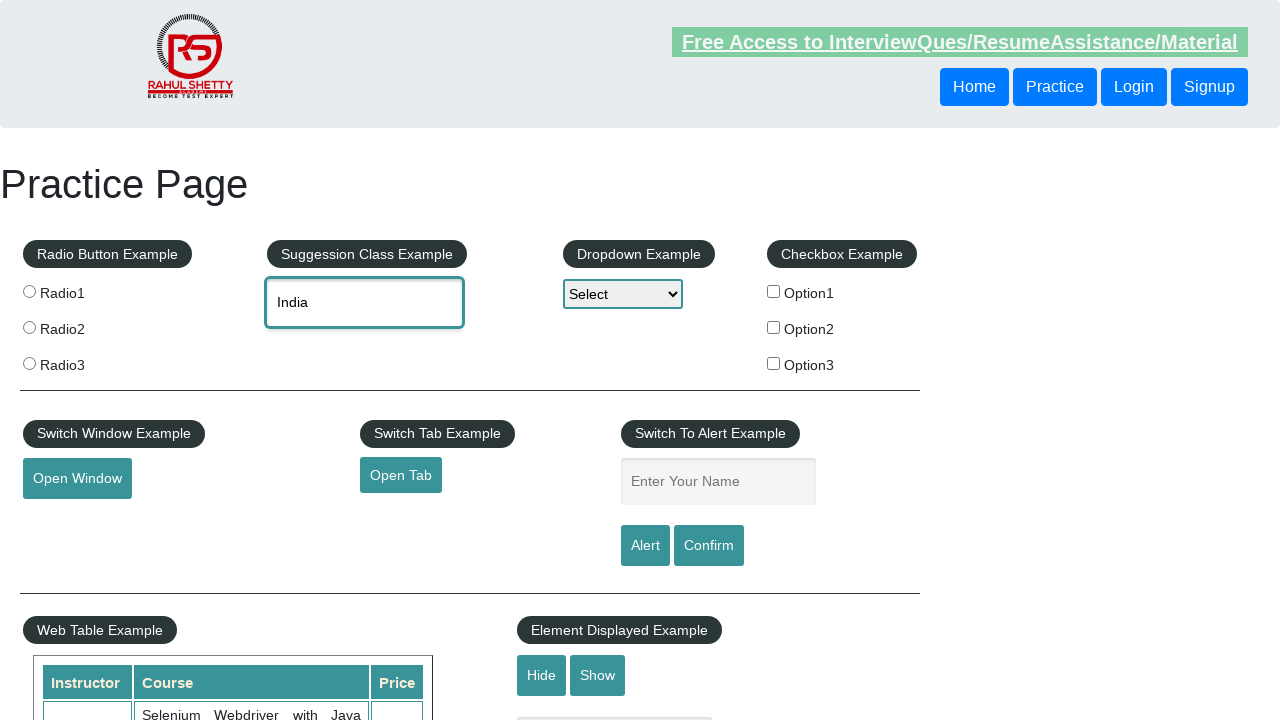